Fills out a Selenium practice form including first name, last name, gender, experience, date, profession, tools, continent, and commands fields, then submits the form.

Starting URL: https://www.techlistic.com/p/selenium-practice-form.html

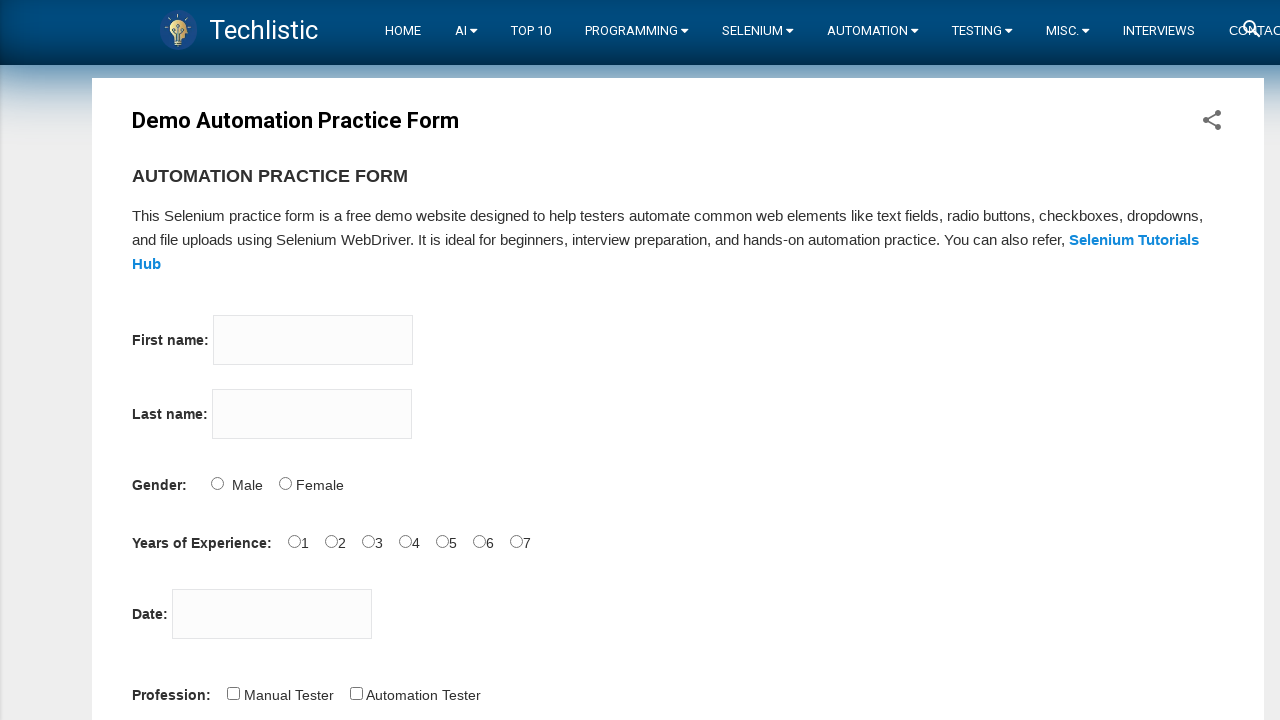

Filled firstname field with 'Ahmet Can' on input[name='firstname']
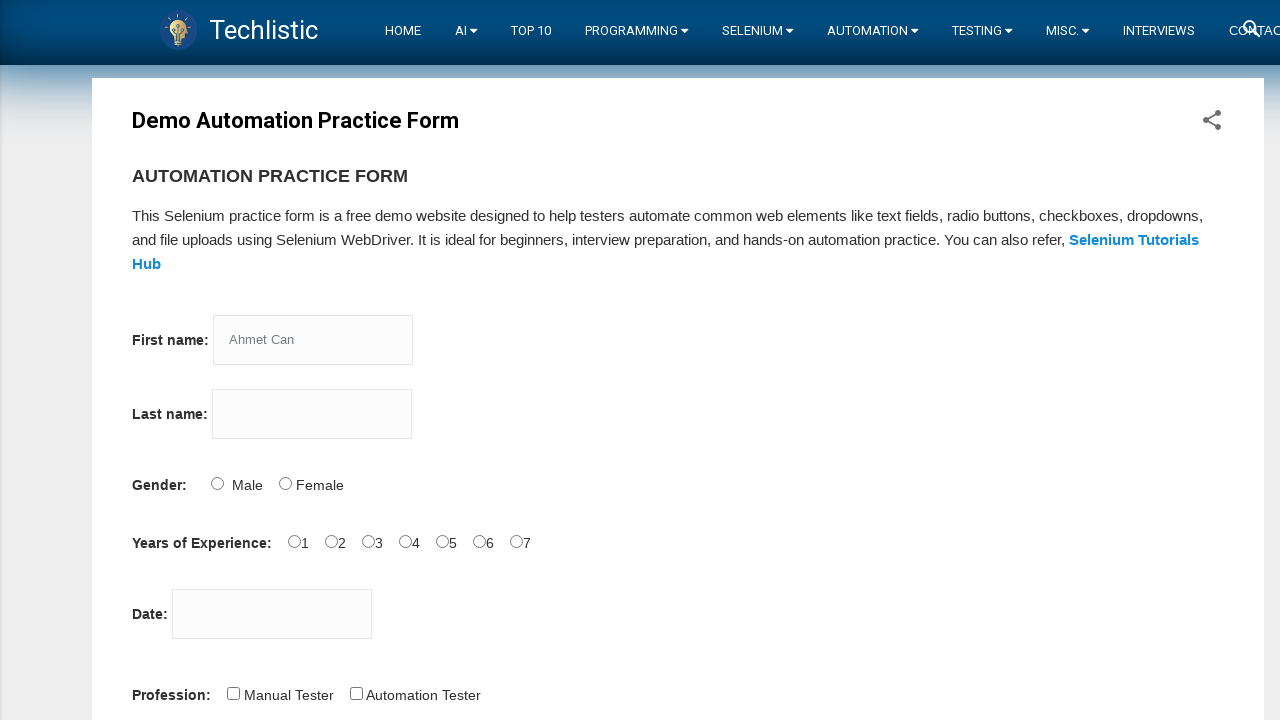

Filled lastname field with 'Ates' on input[name='lastname']
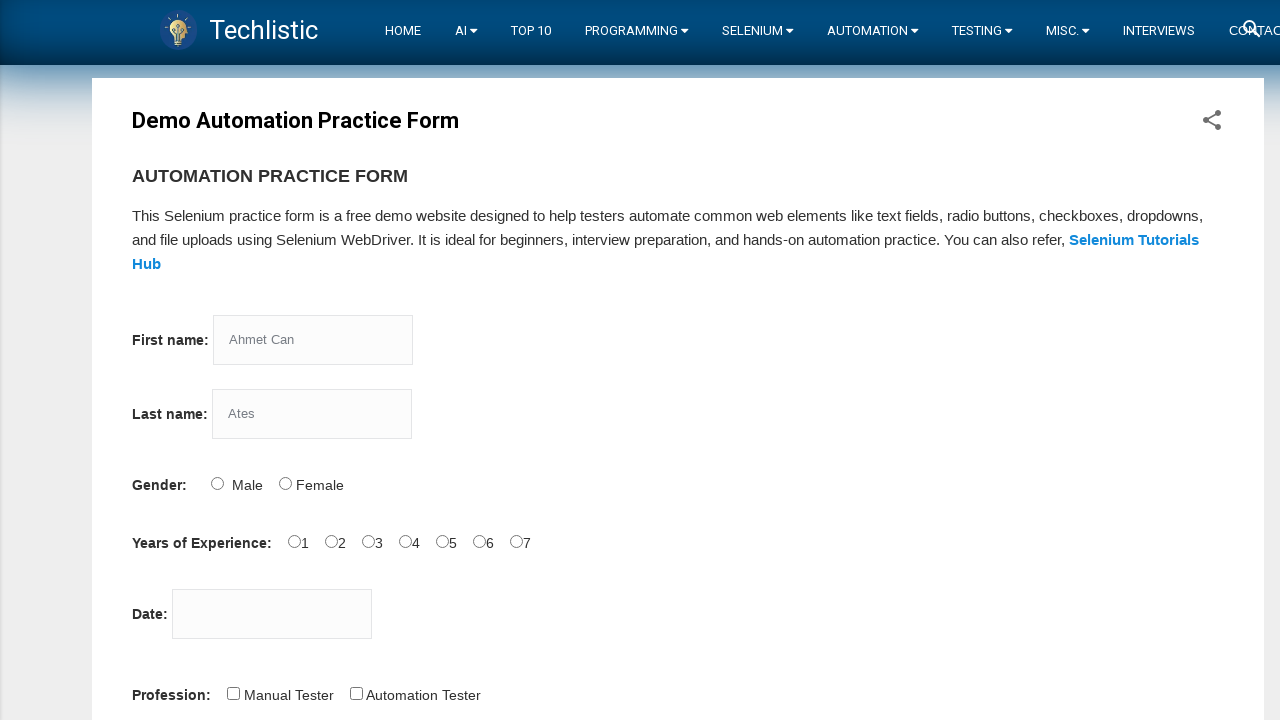

Selected Male gender option at (217, 483) on input#sex-0
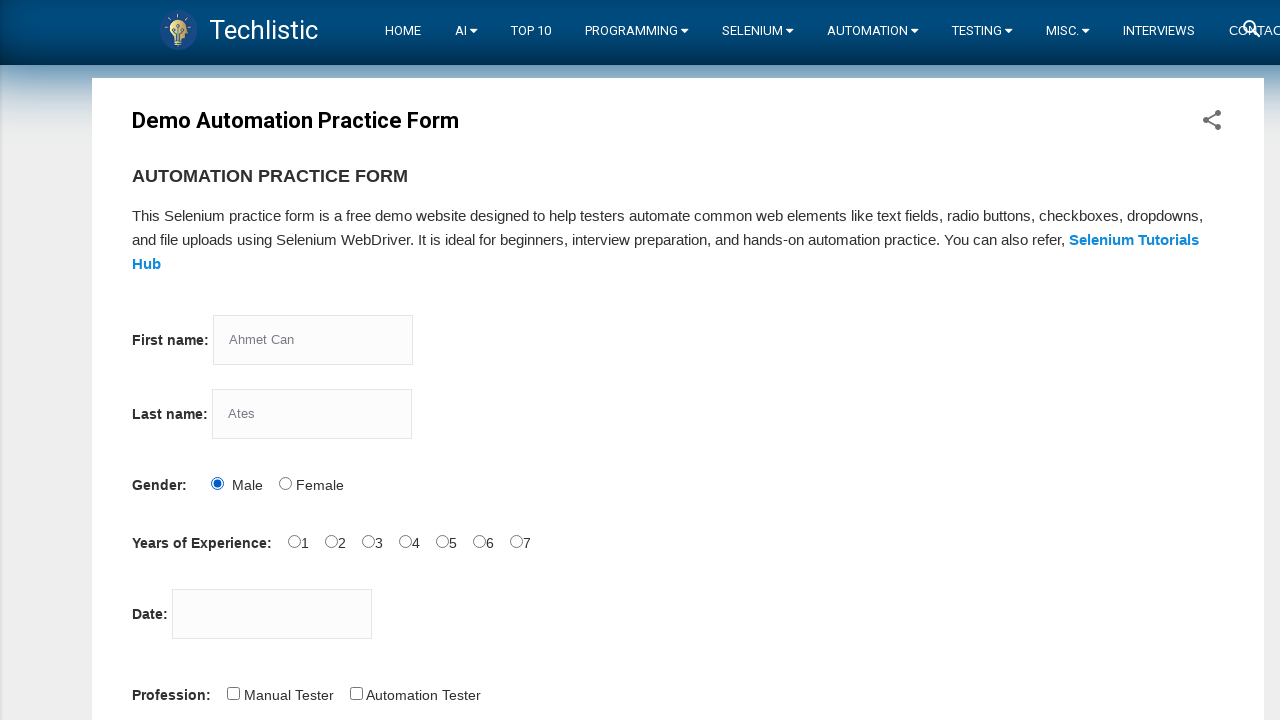

Selected 3-5 years experience option at (442, 541) on input#exp-4
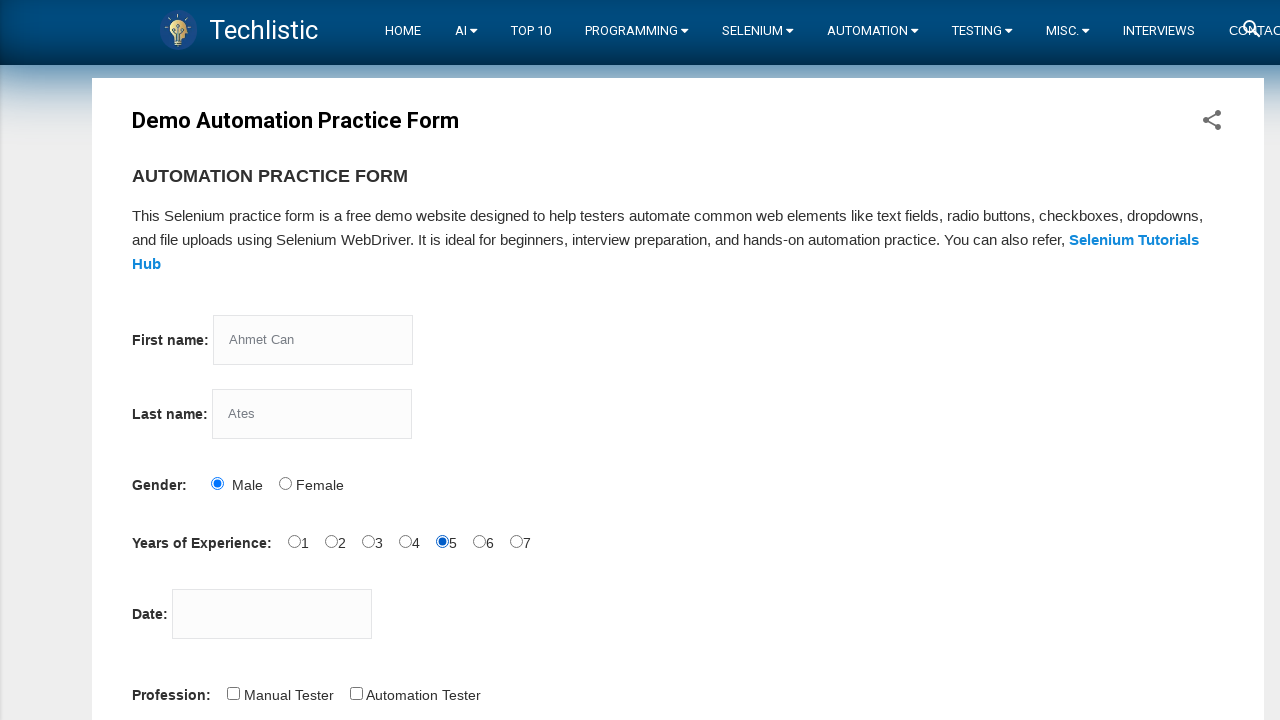

Filled date field with '27/12/2022' on input#datepicker
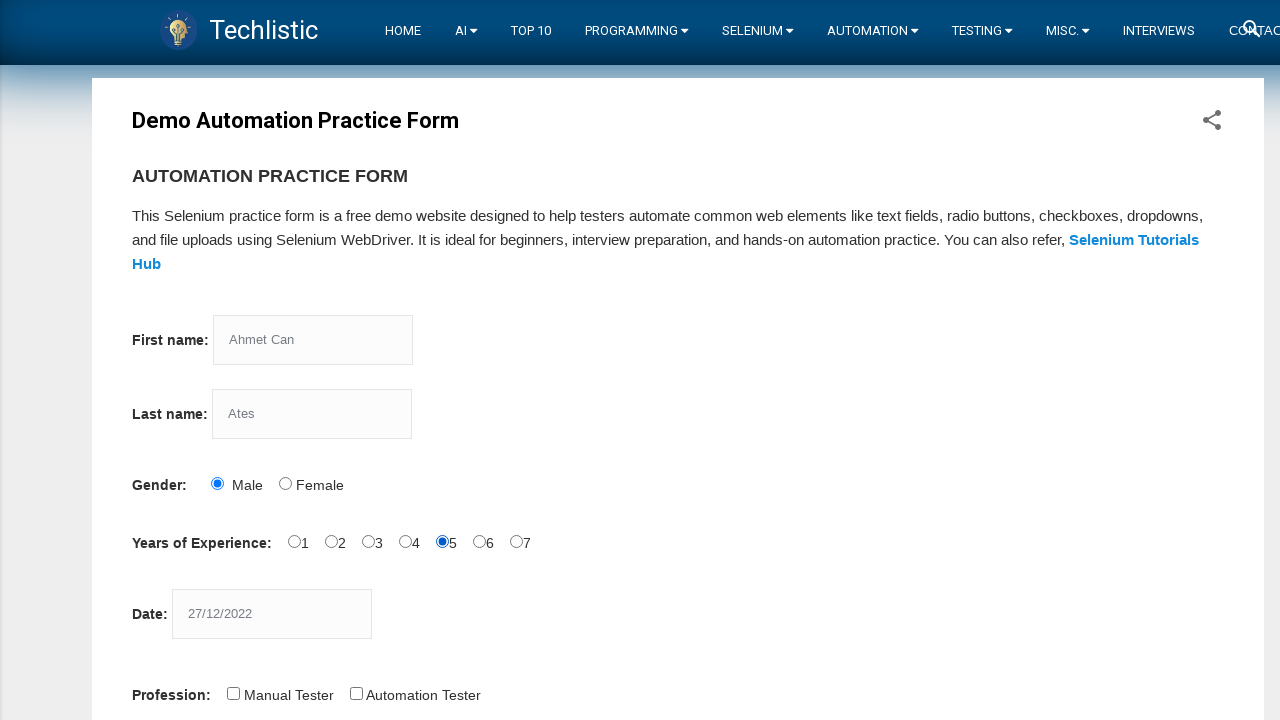

Selected Automation Tester profession at (356, 693) on input#profession-1
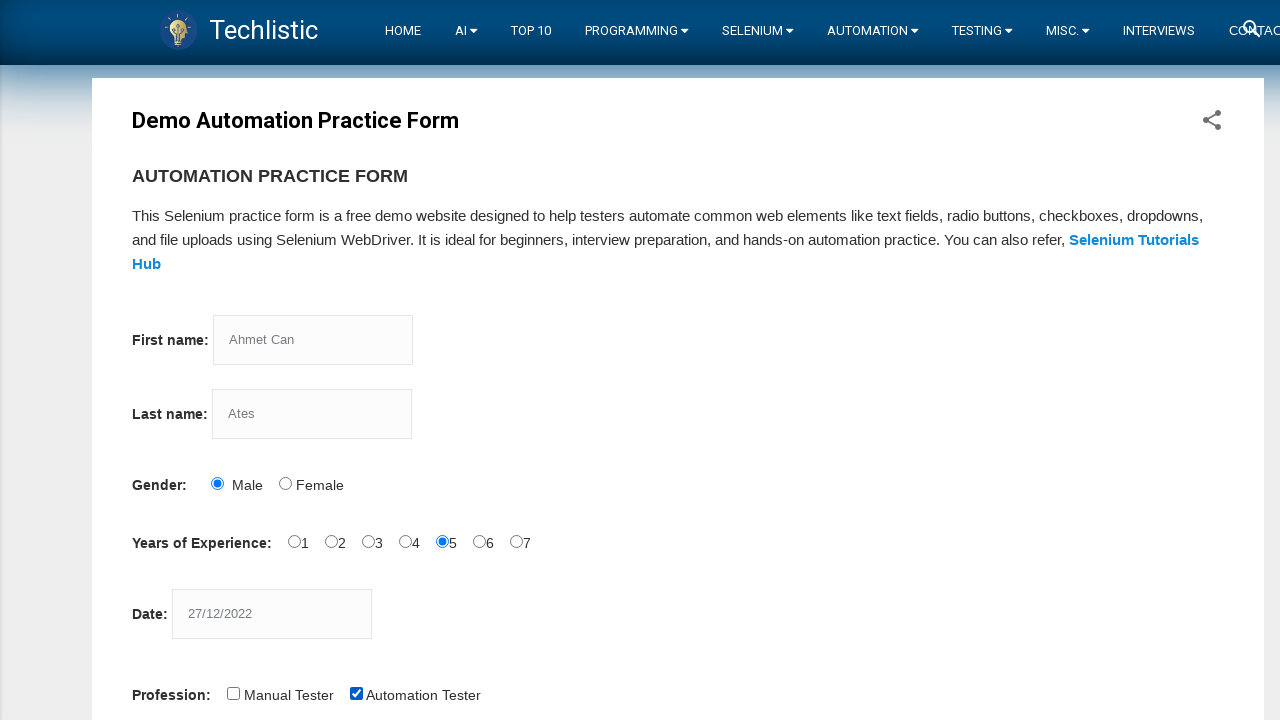

Selected Selenium Webdriver tool at (446, 360) on input#tool-2
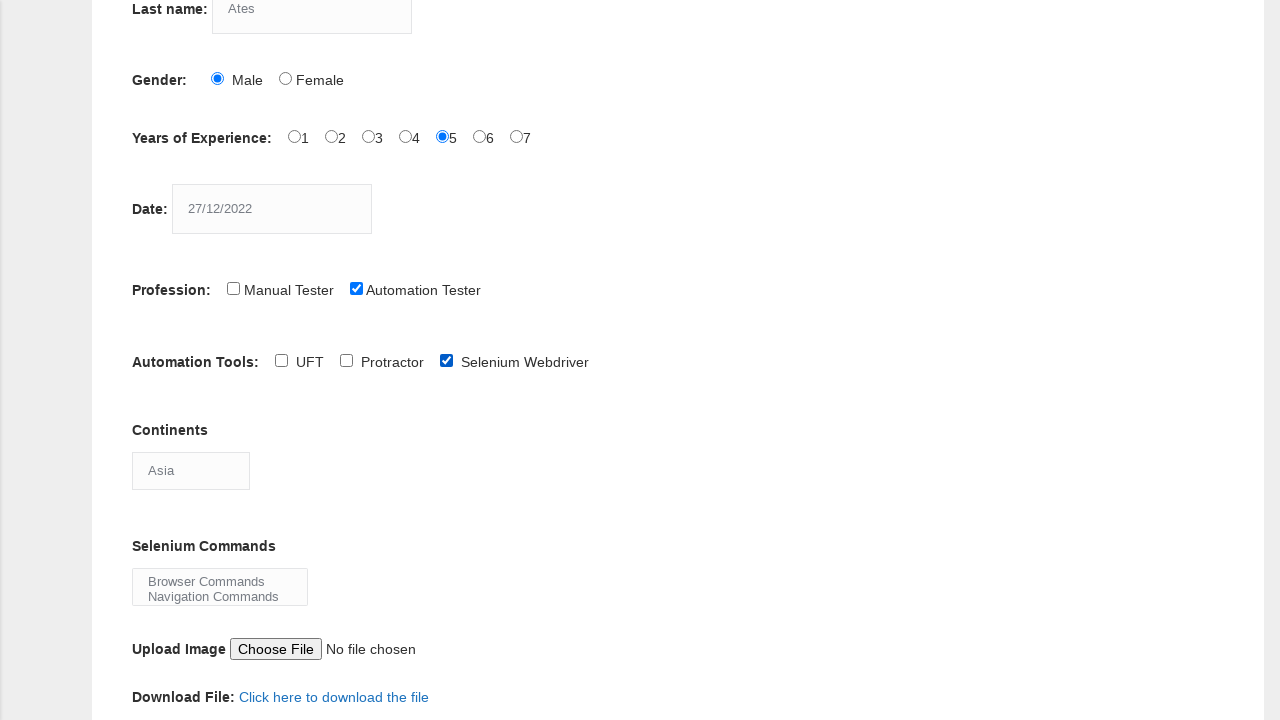

Selected Africa from continents dropdown on select#continents
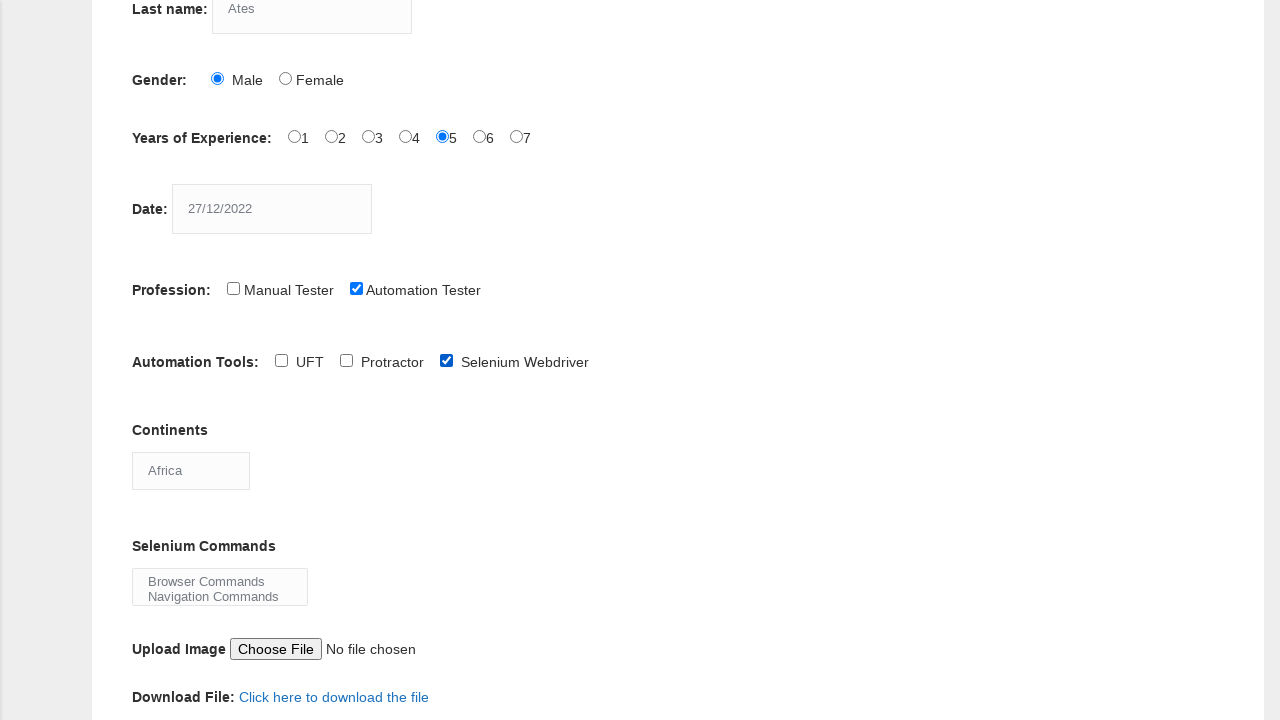

Selected multiple commands: Browser Commands, Navigation Commands, and Switch Commands on select#selenium_commands
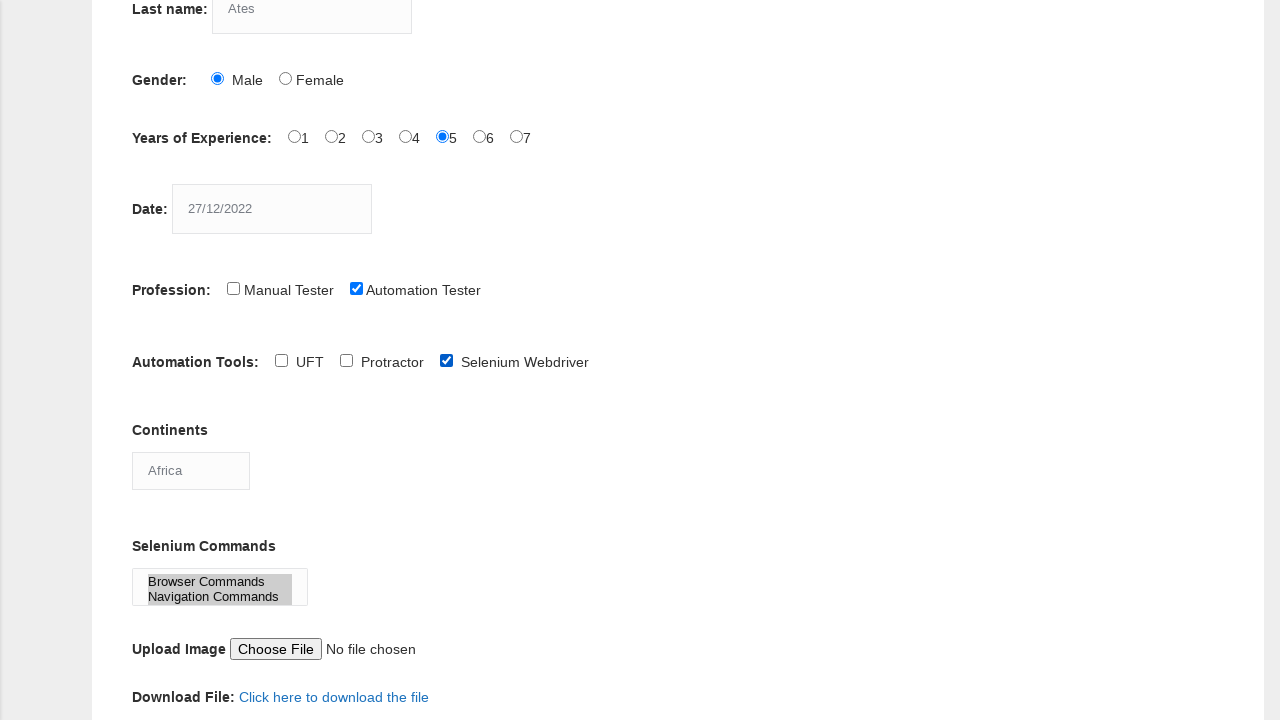

Clicked submit button to submit the form at (157, 360) on button#submit
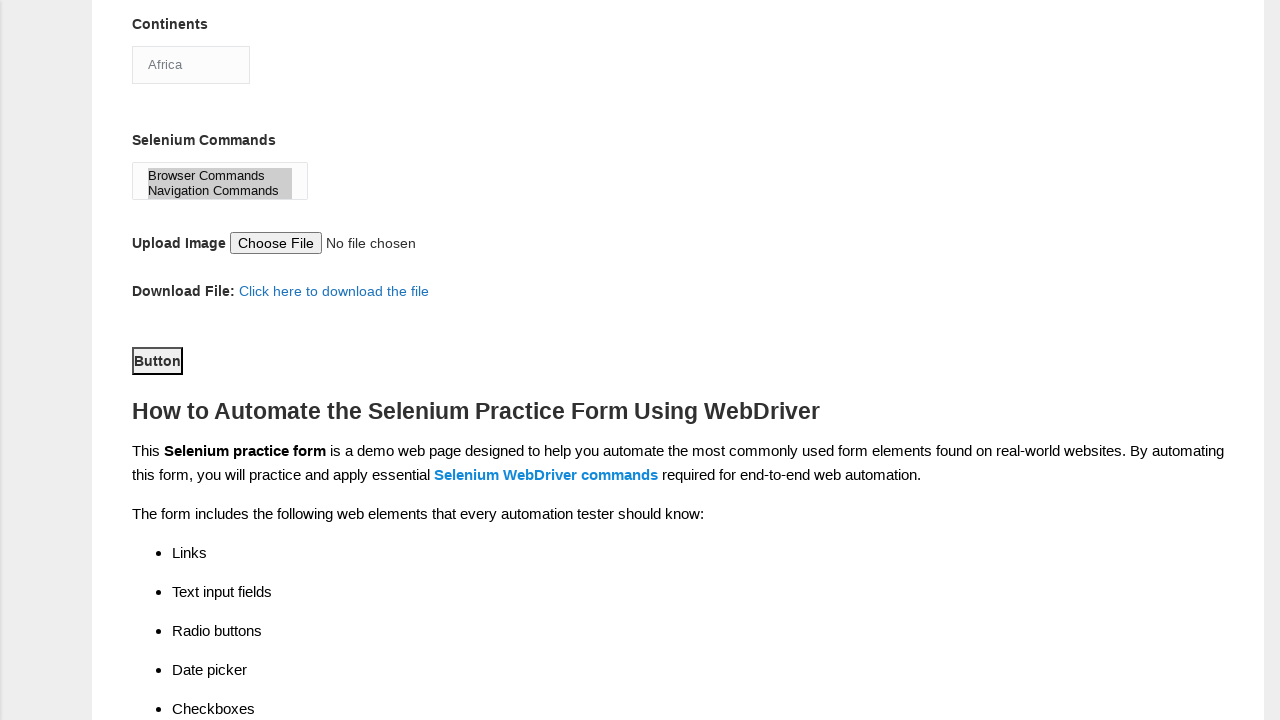

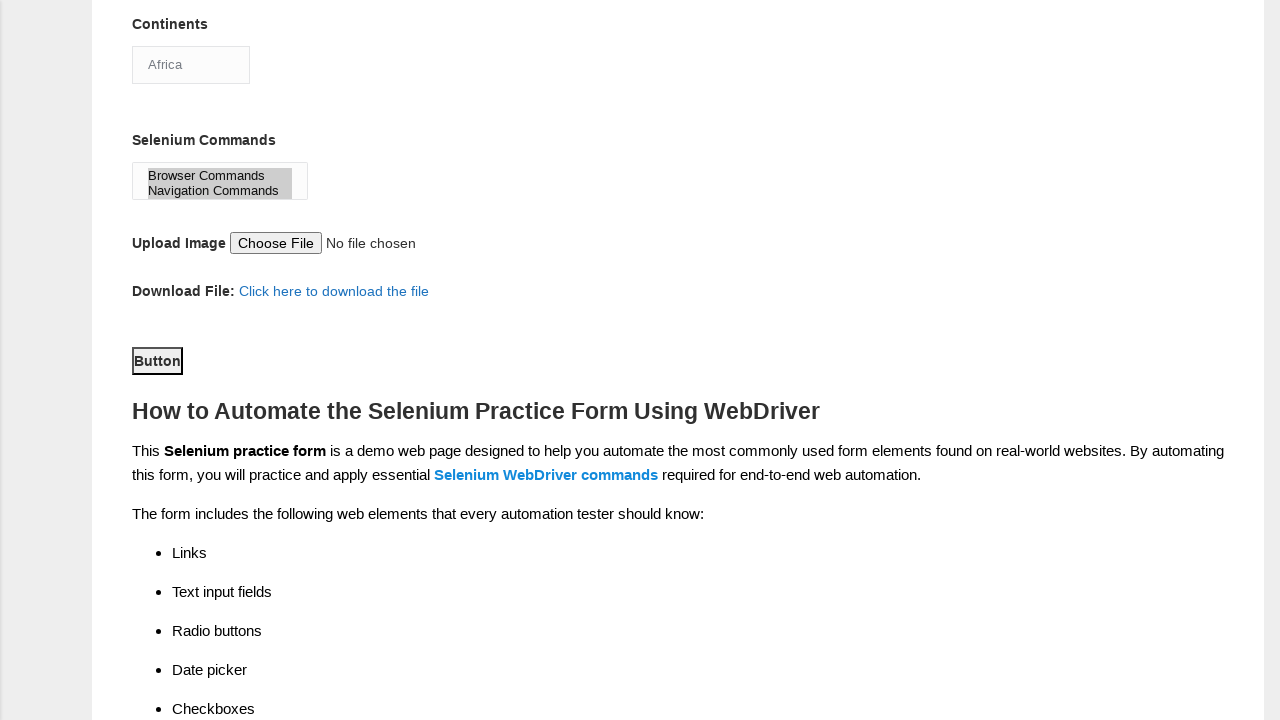